Tests browser navigation functionality by visiting a page, navigating to a second URL, then using back and forward browser controls to verify navigation history works correctly.

Starting URL: https://www.toolsqa.com/testng/testng-interview-questions/

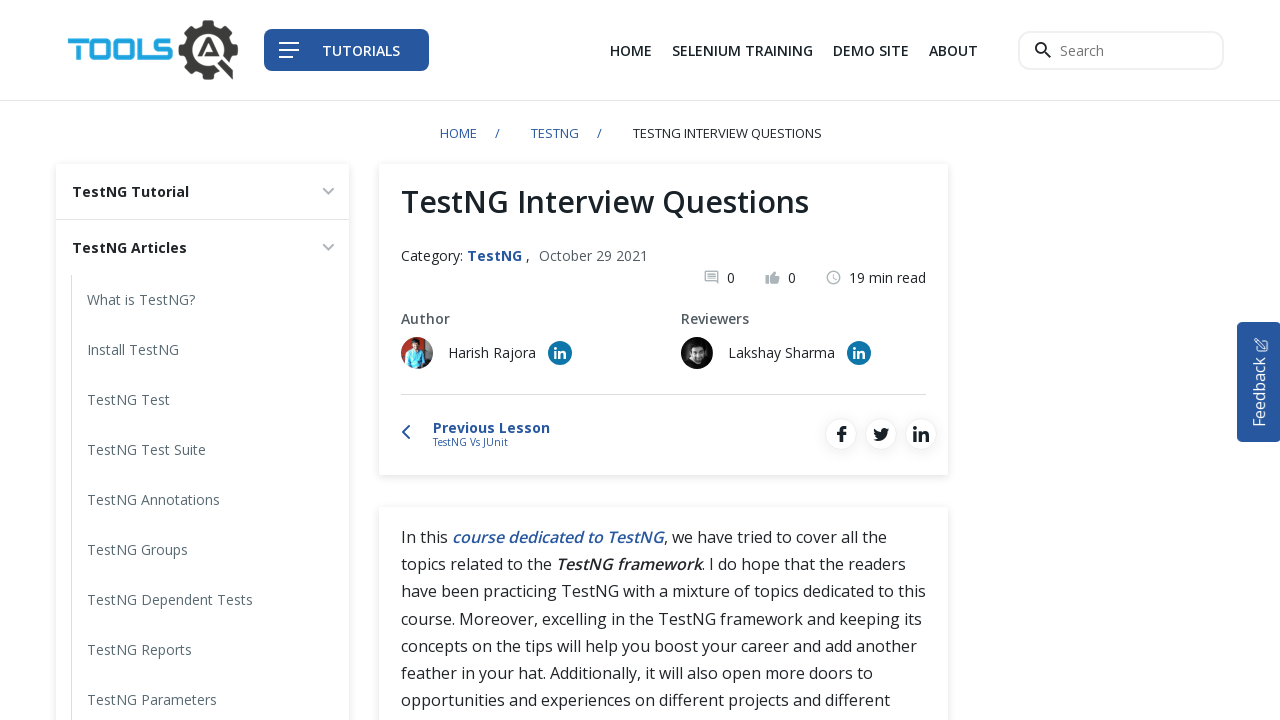

Navigated to starting URL: https://www.toolsqa.com/testng/testng-interview-questions/
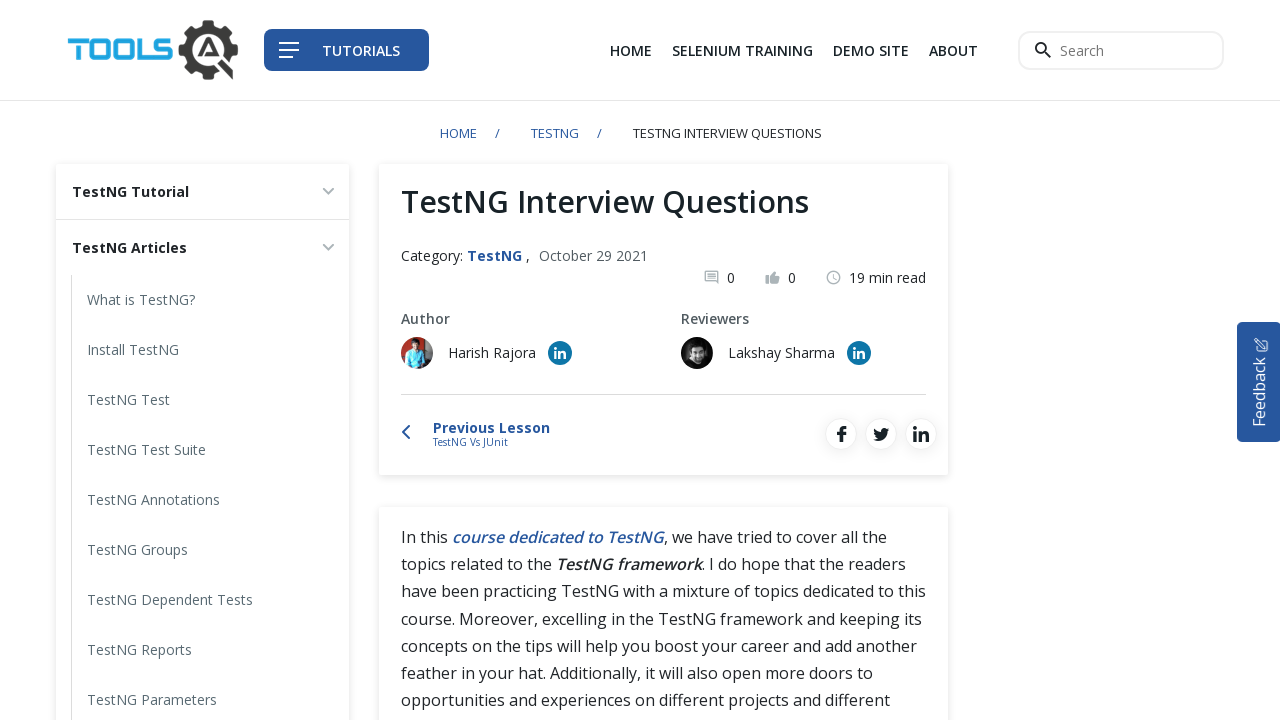

Navigated to second URL: https://mvnrepository.com/artifact/org.apache.poi/poi-ooxml/5.2.3
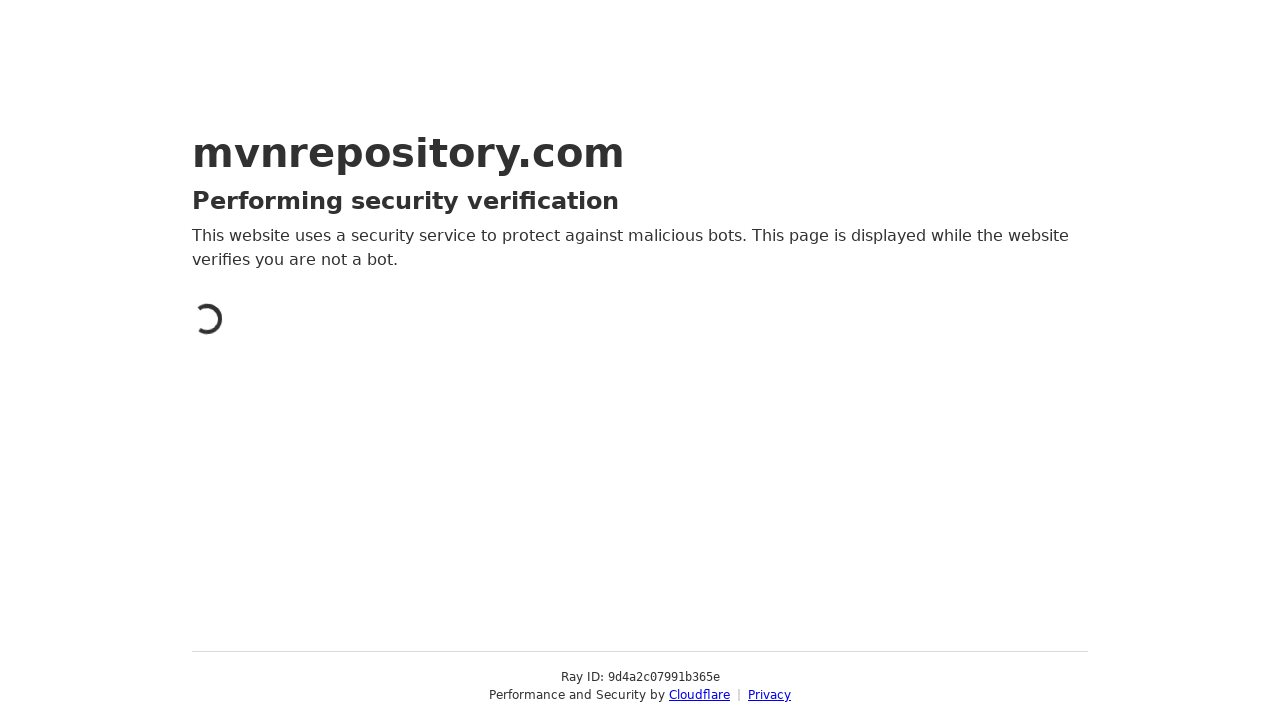

Used back button to navigate to previous page
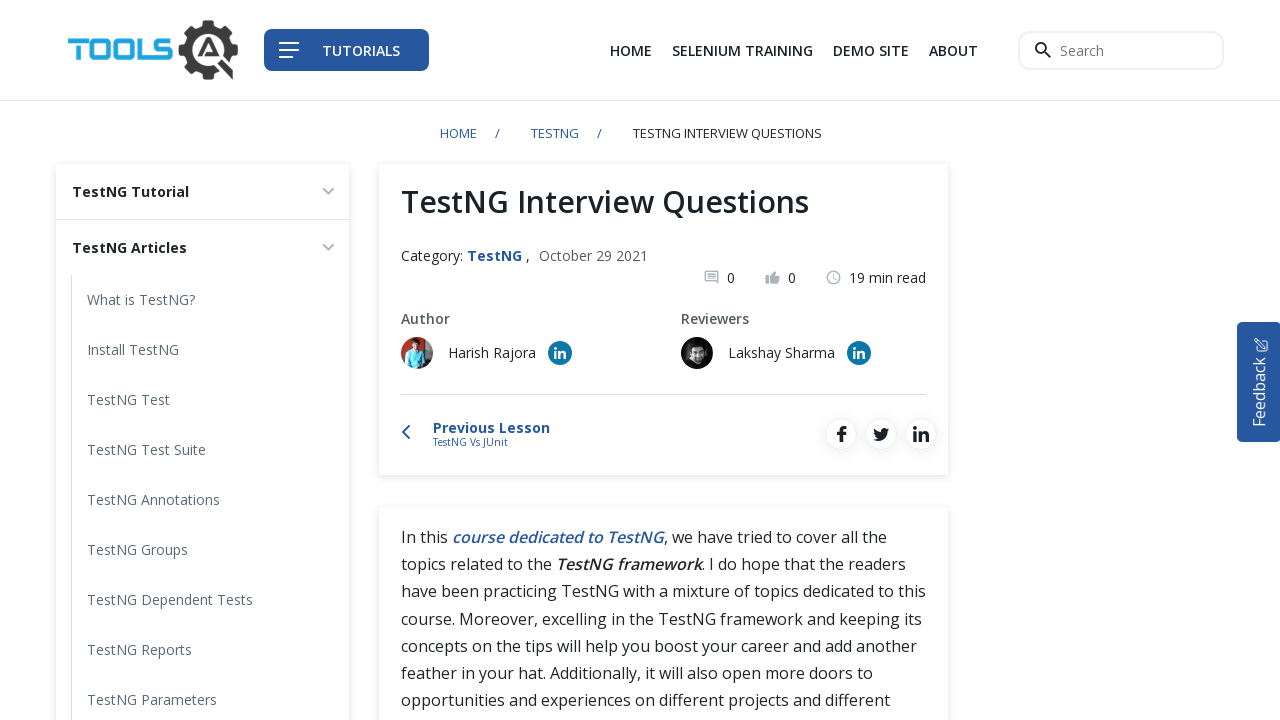

Page loaded after back navigation
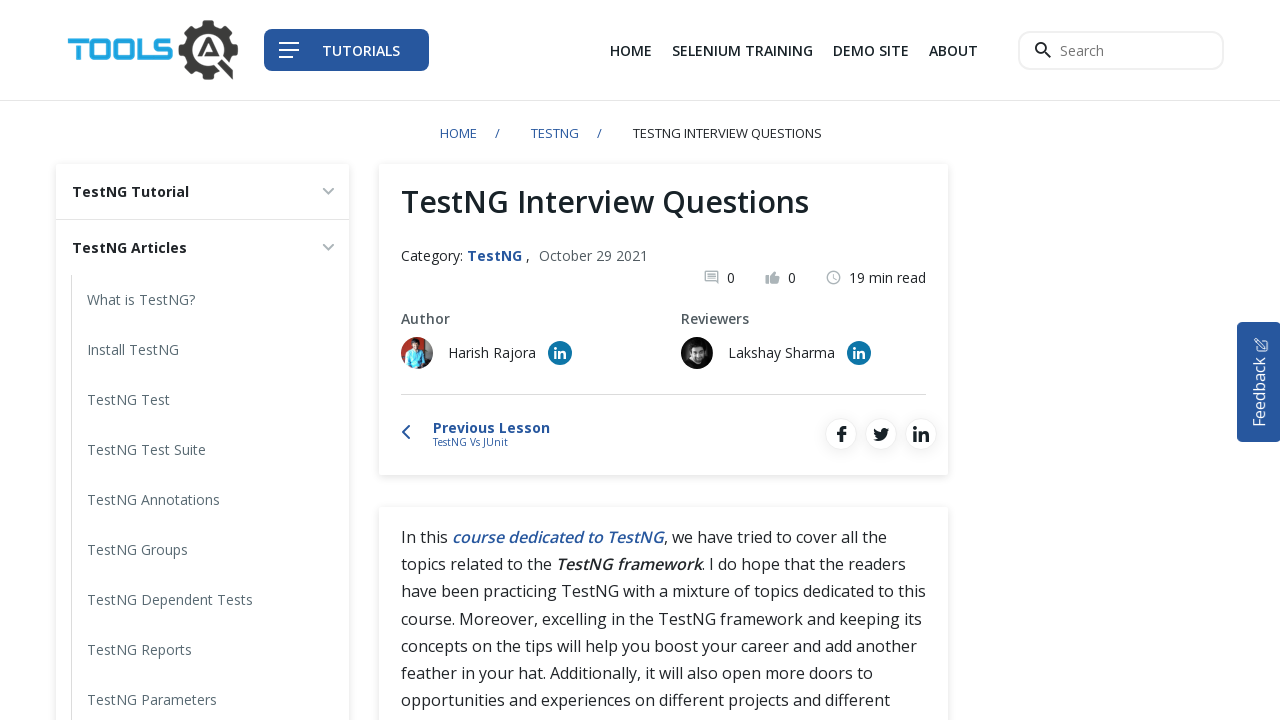

Used forward button to navigate to second page again
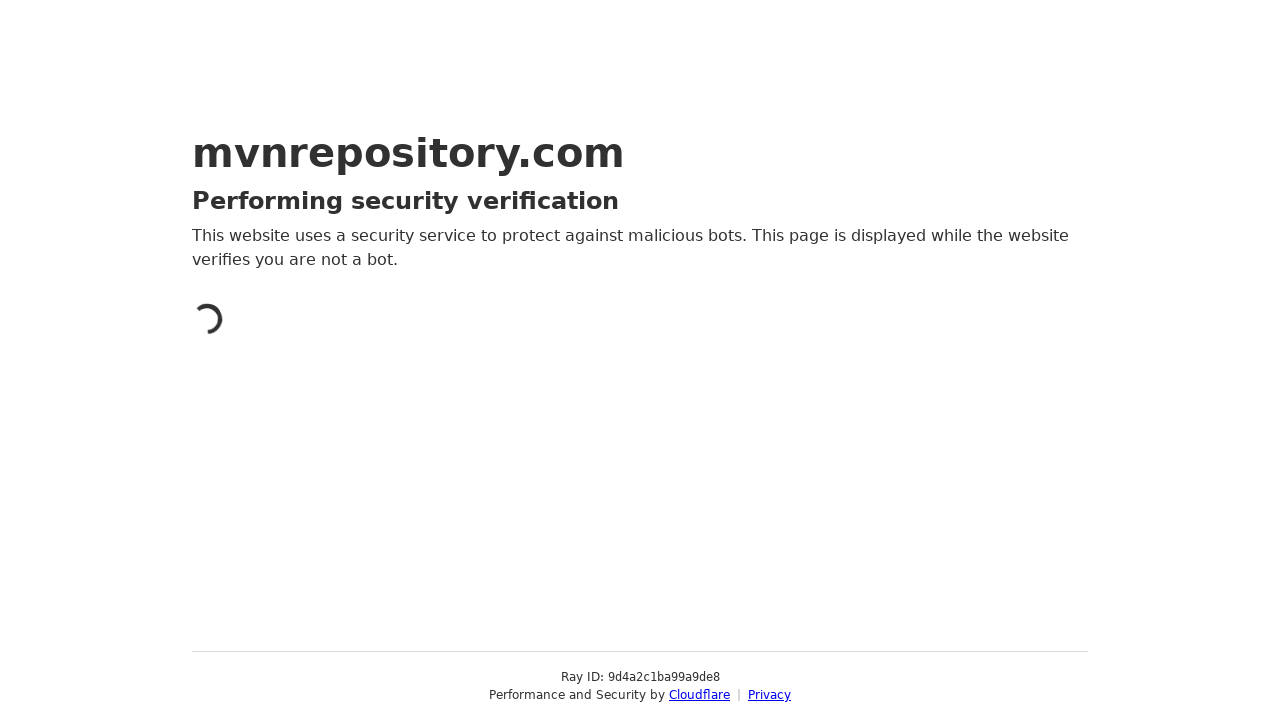

Page loaded after forward navigation
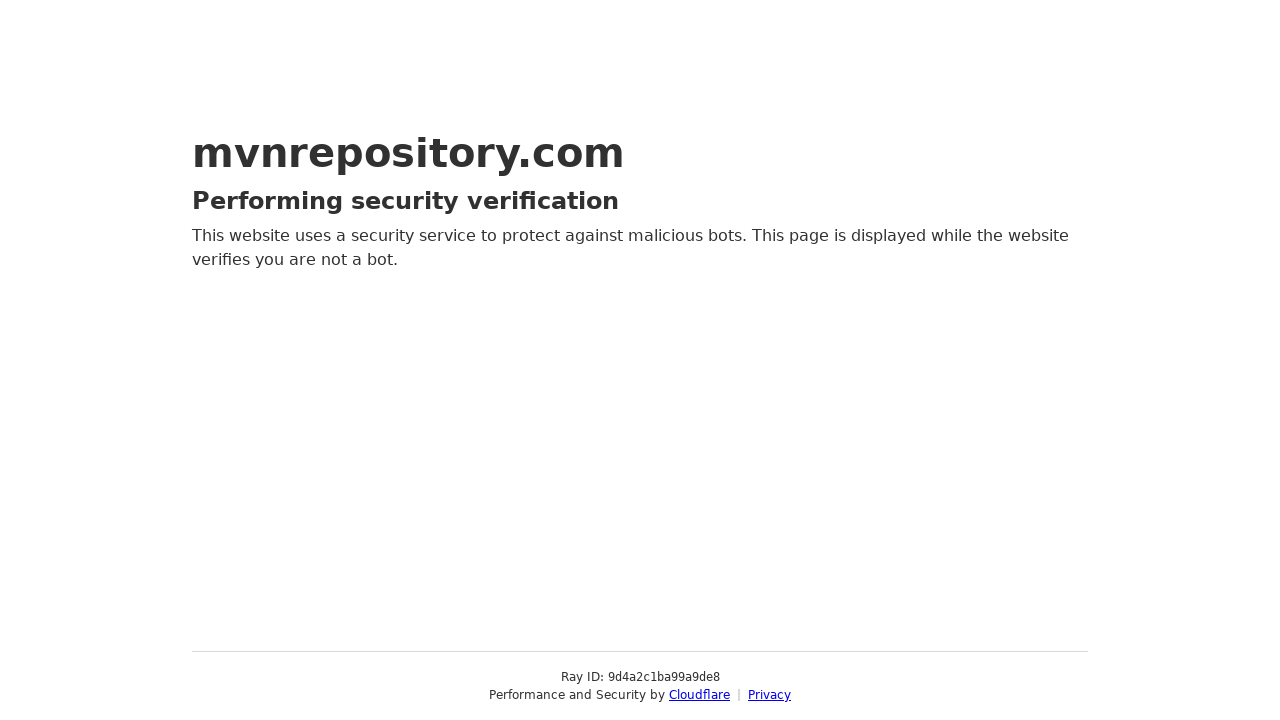

Retrieved page title: Just a moment...
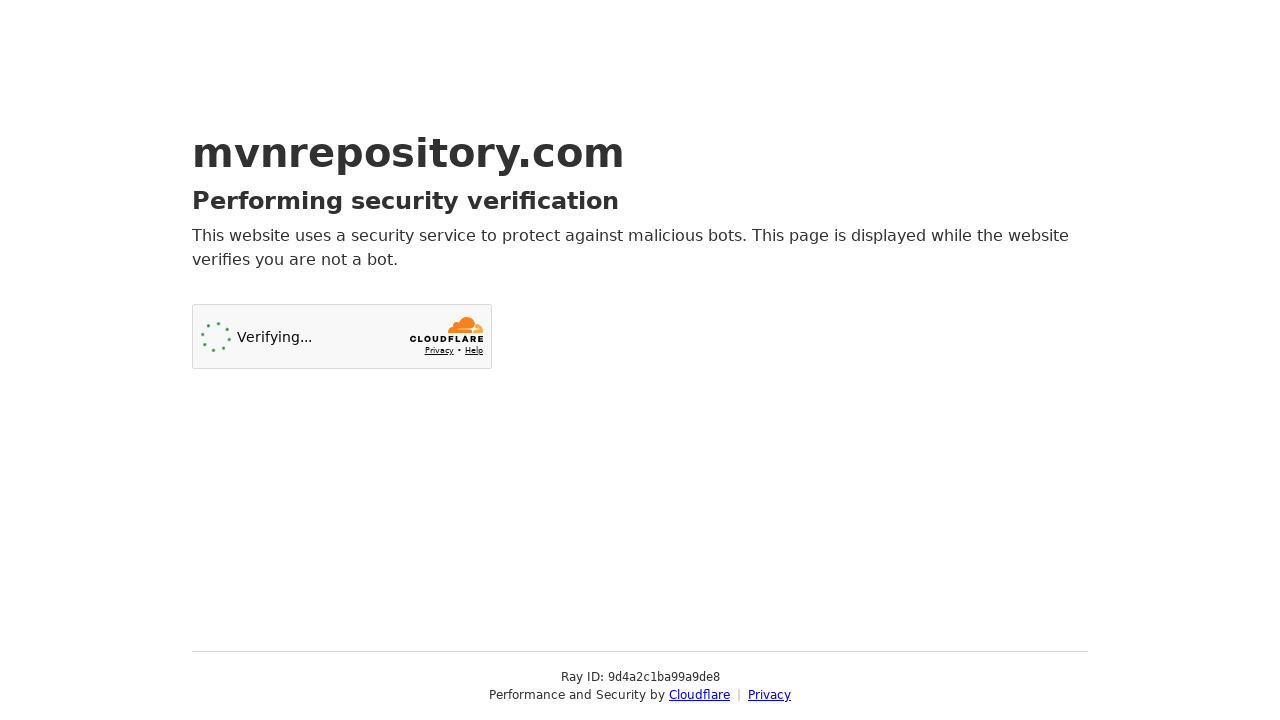

Printed page title to console
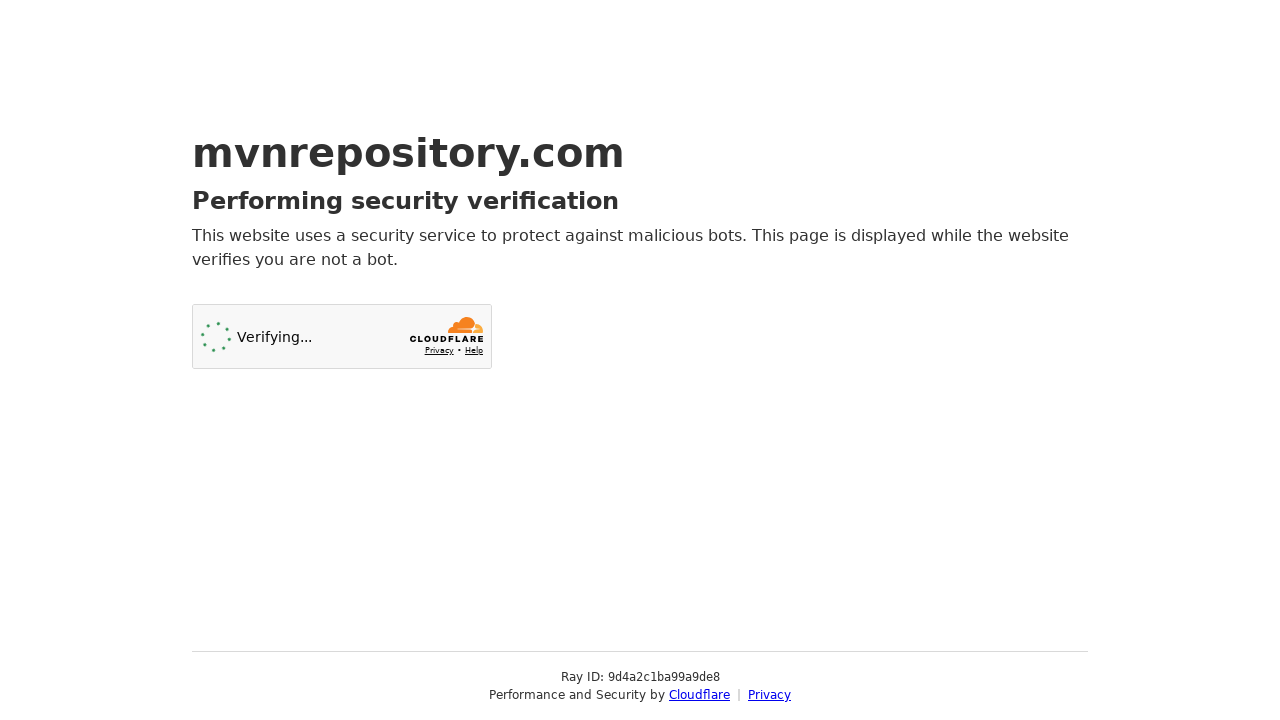

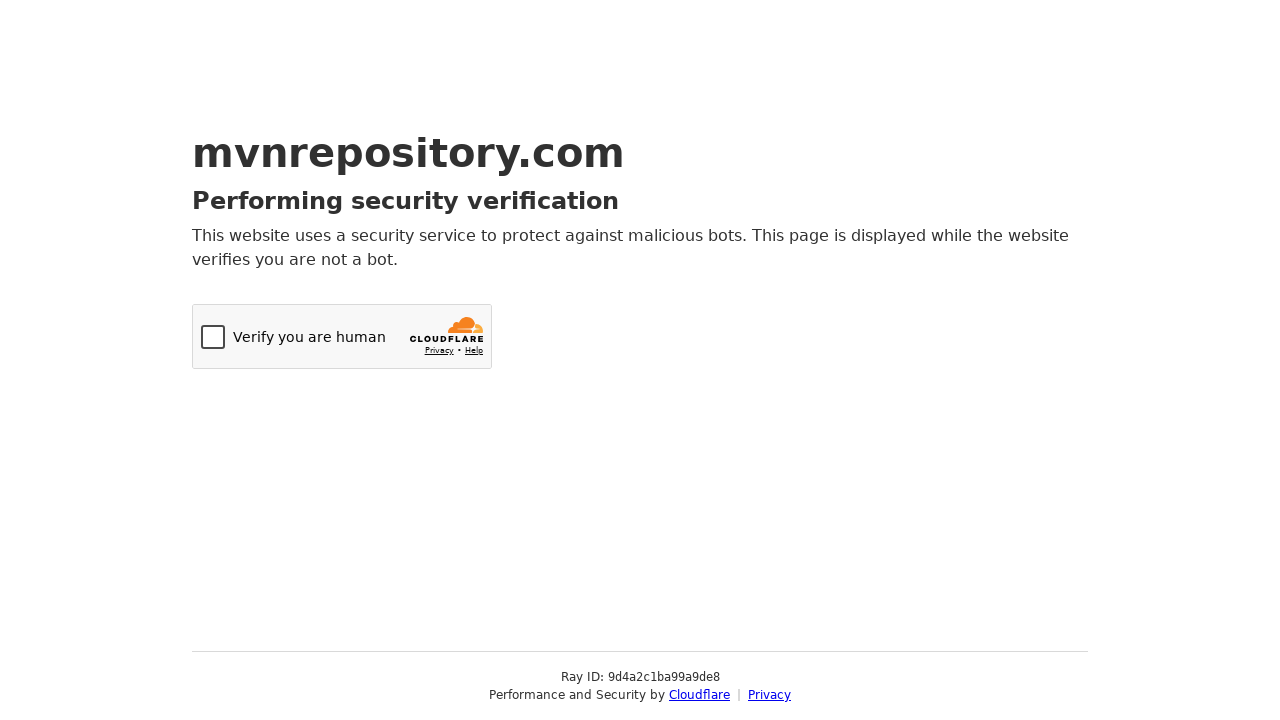